Tests window handling by clicking the "New Window" button, switching to the new window, and verifying the heading text is displayed

Starting URL: https://demoqa.com/browser-windows

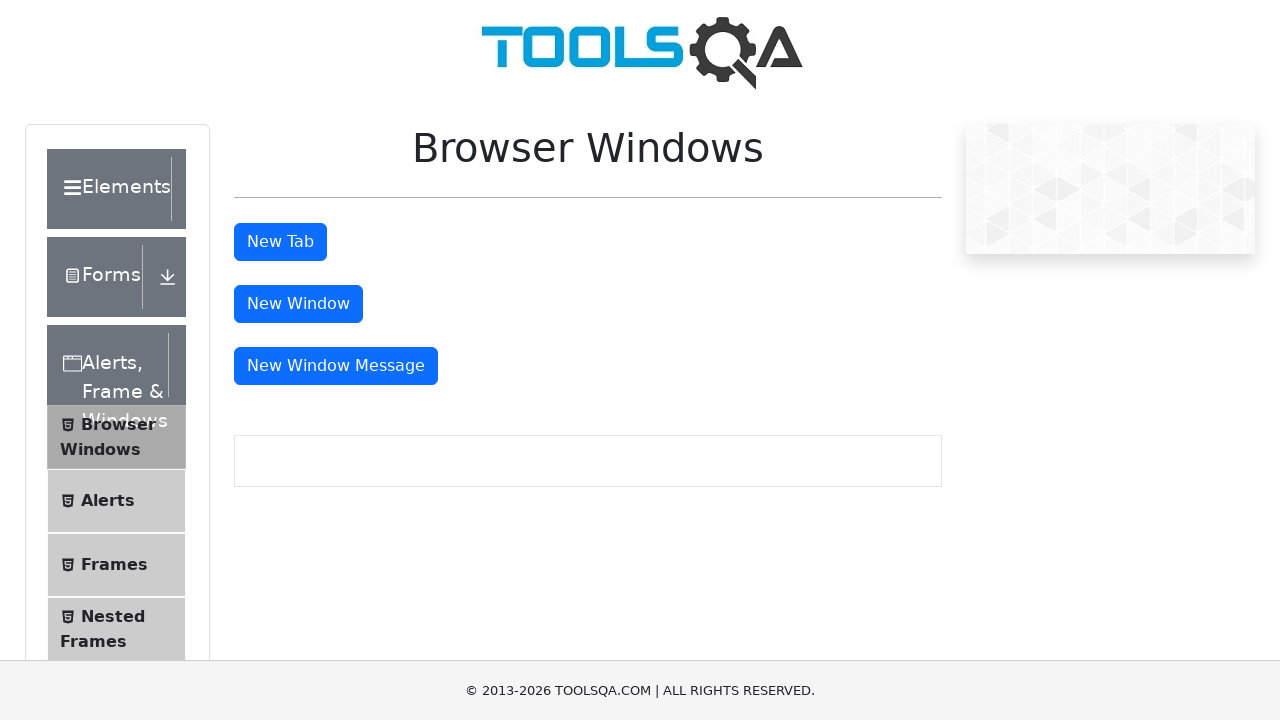

Clicked the 'New Window' button at (298, 304) on button#windowButton
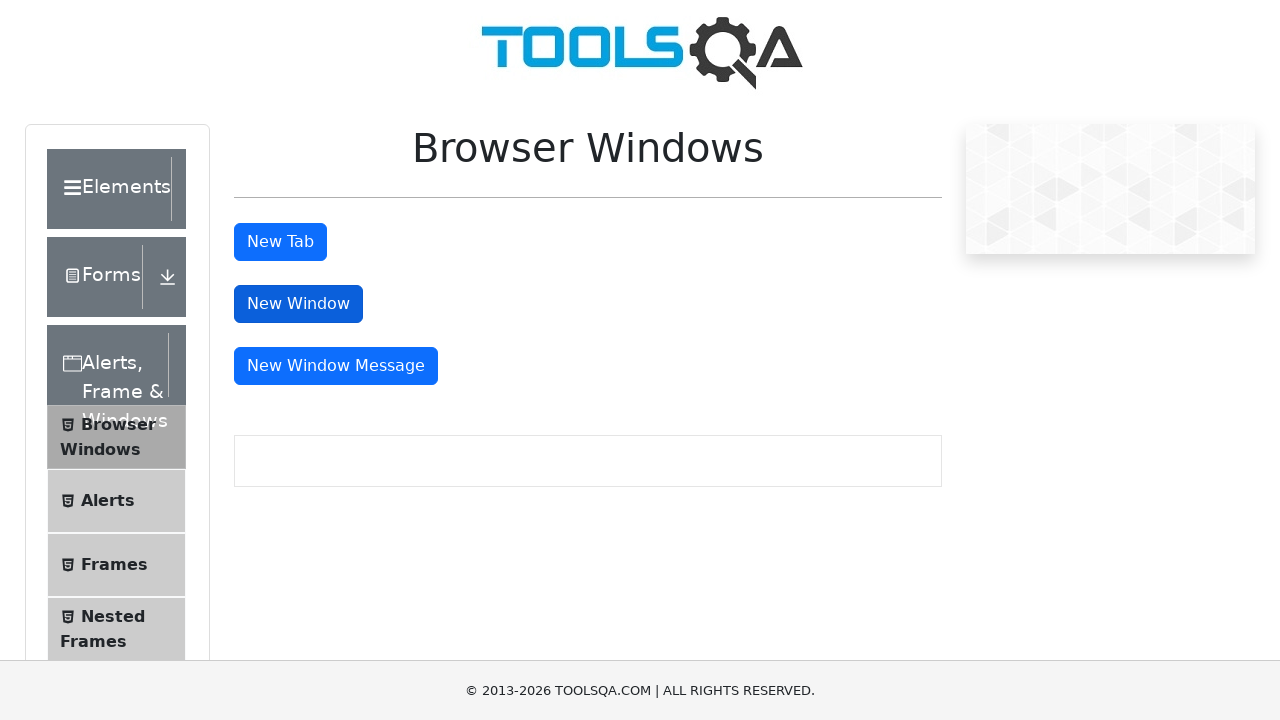

New window opened and captured at (298, 304) on button#windowButton
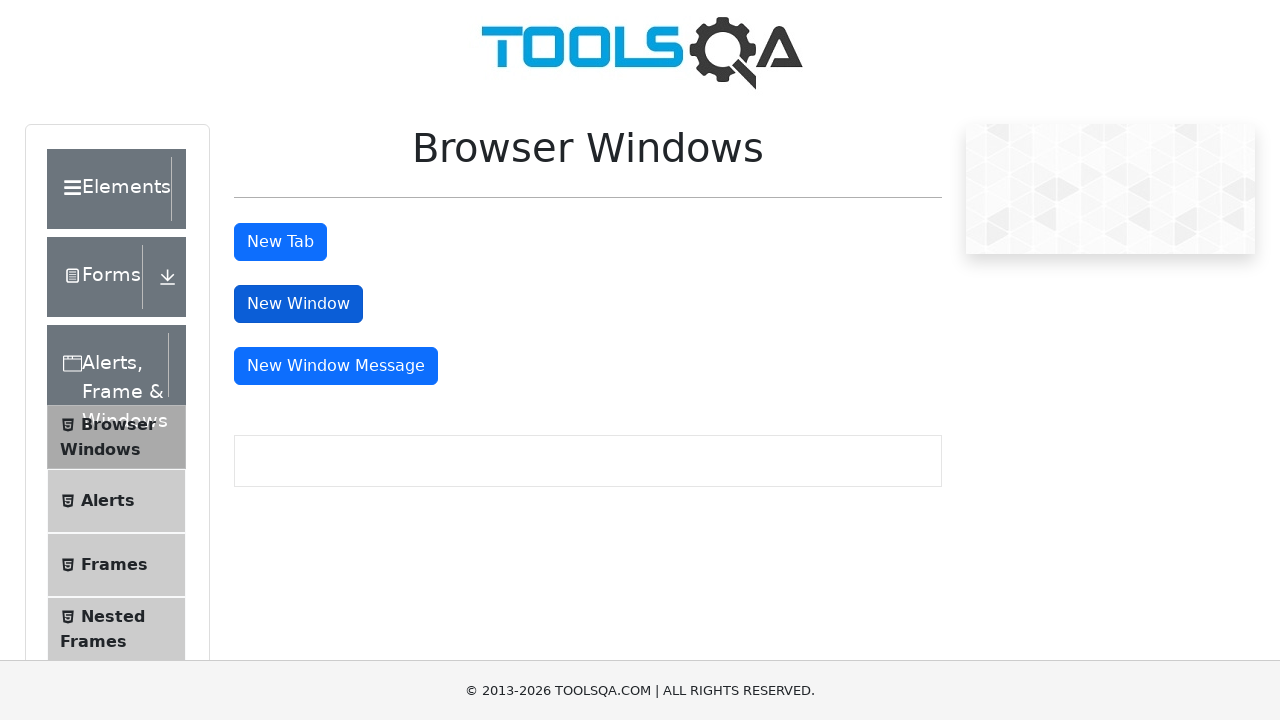

Retrieved new page object from context
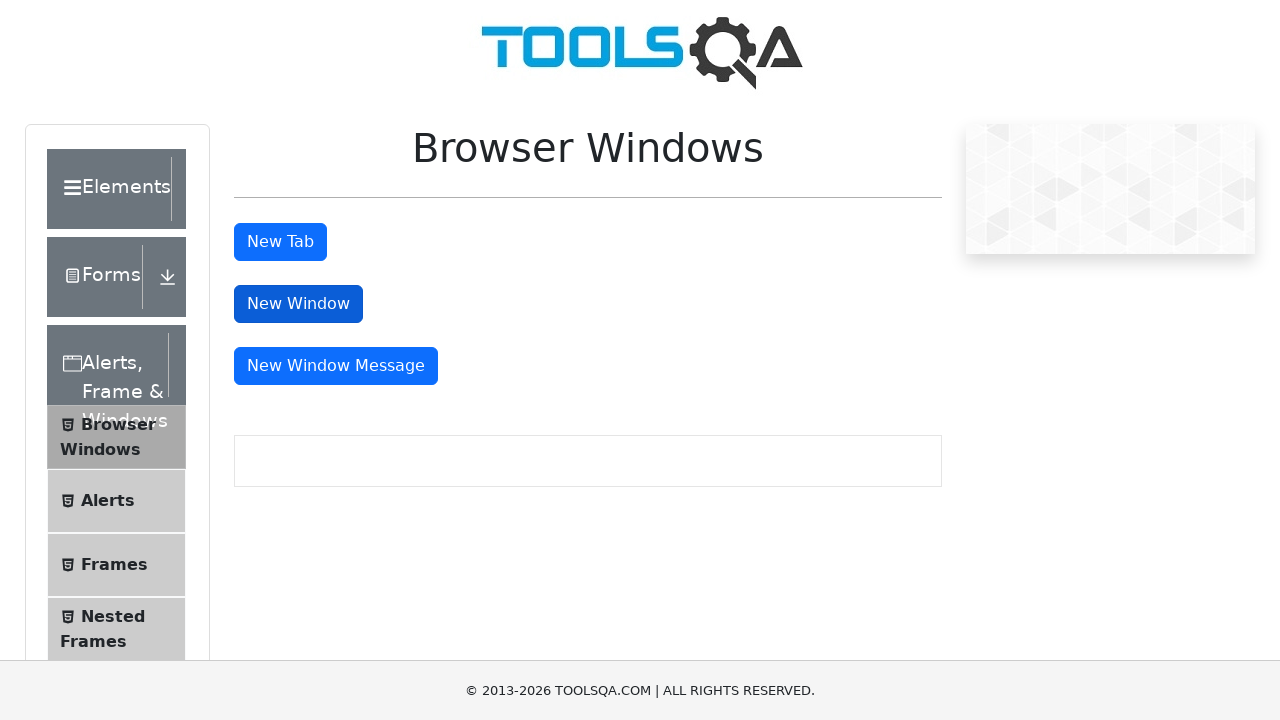

New page finished loading
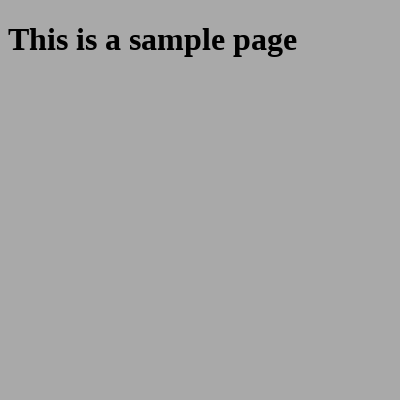

Verified heading text is displayed in new window
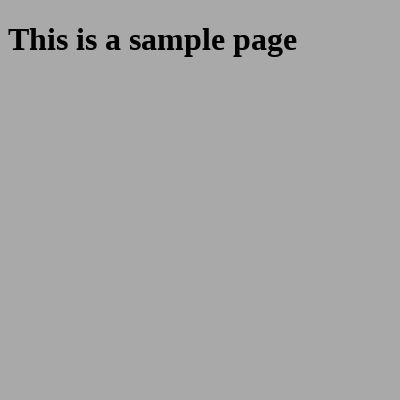

Closed the new window
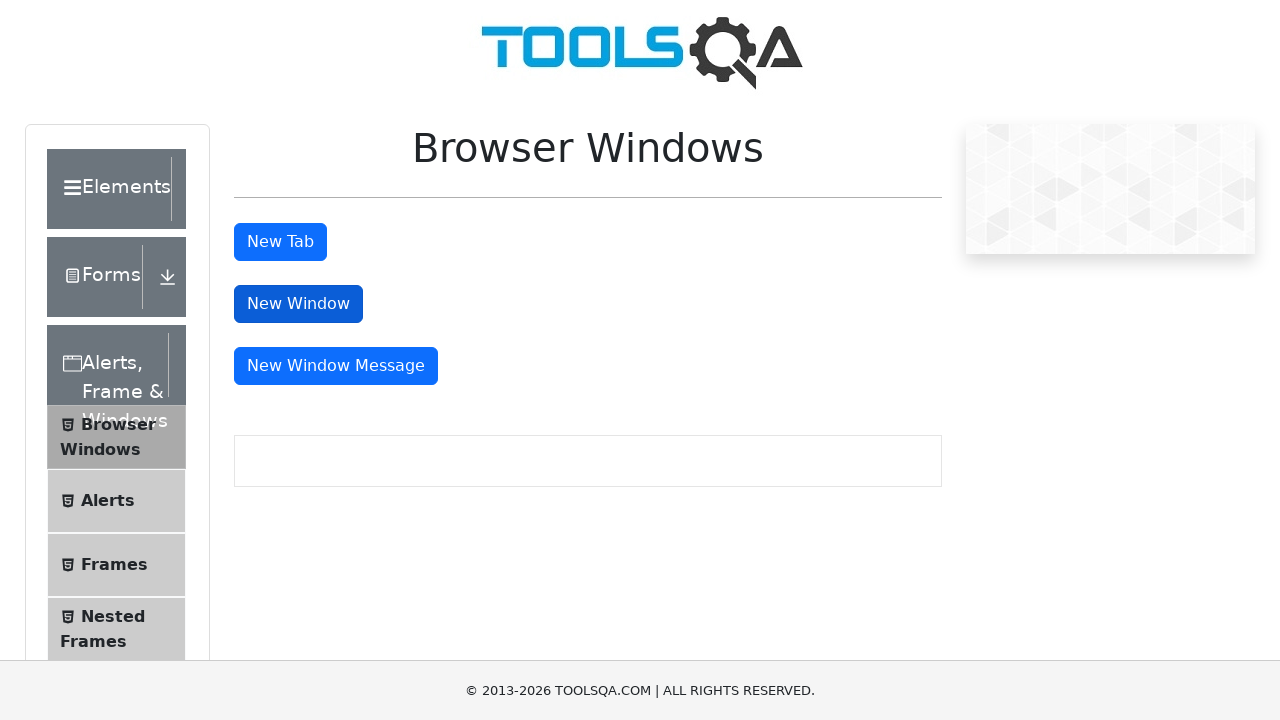

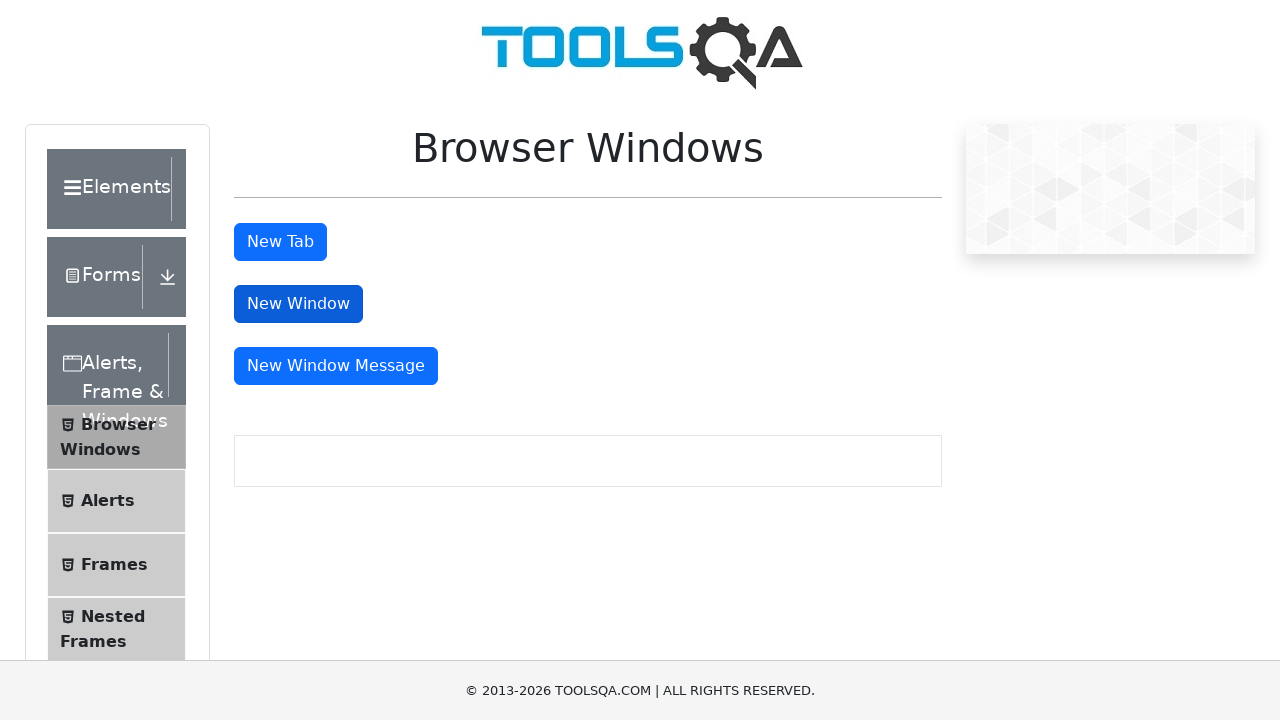